Tests the Add/Remove Elements feature by clicking the link, adding an element, then navigating back

Starting URL: https://the-internet.herokuapp.com/

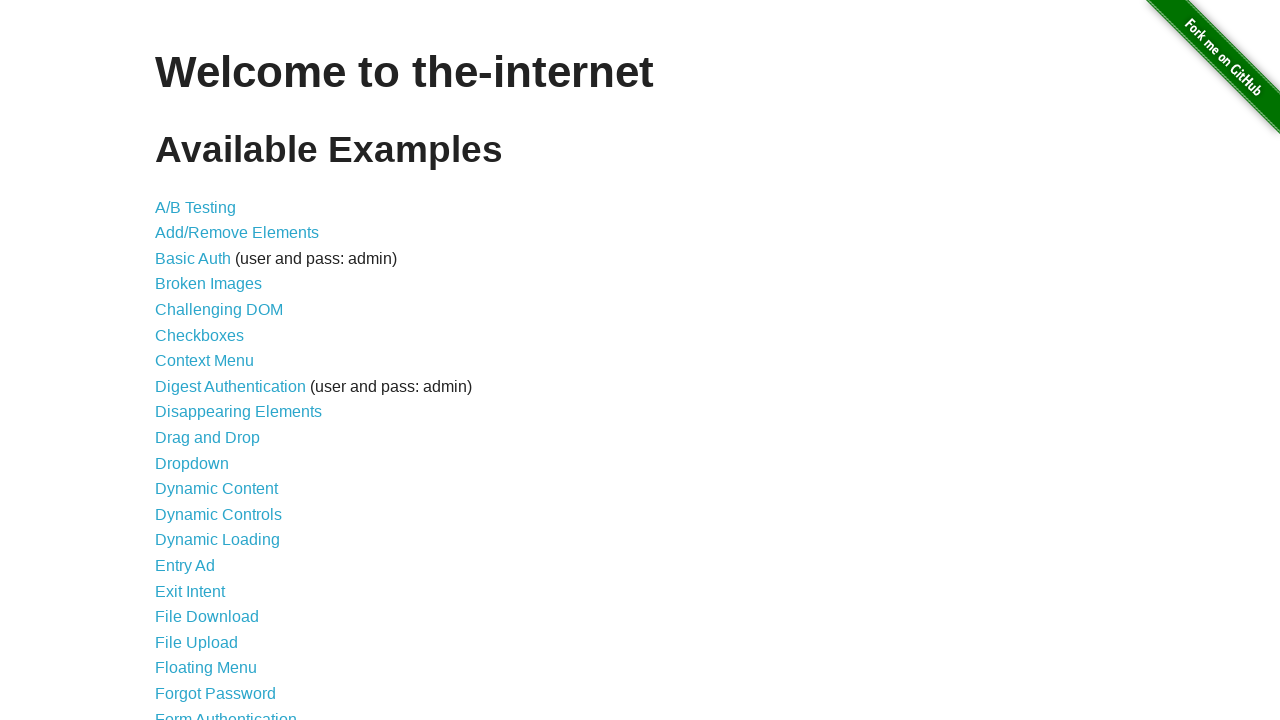

Clicked on Add/Remove Elements link at (237, 233) on a[href='/add_remove_elements/']
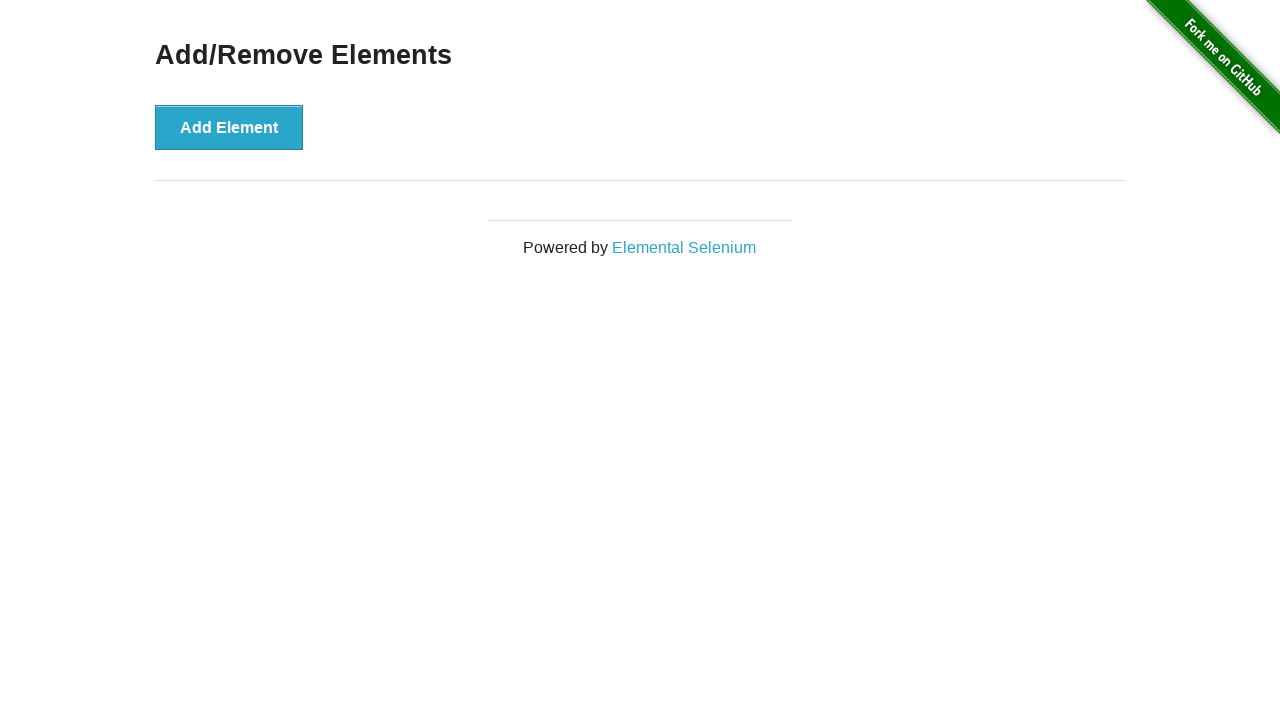

Clicked Add Element button at (229, 127) on button[onclick='addElement()']
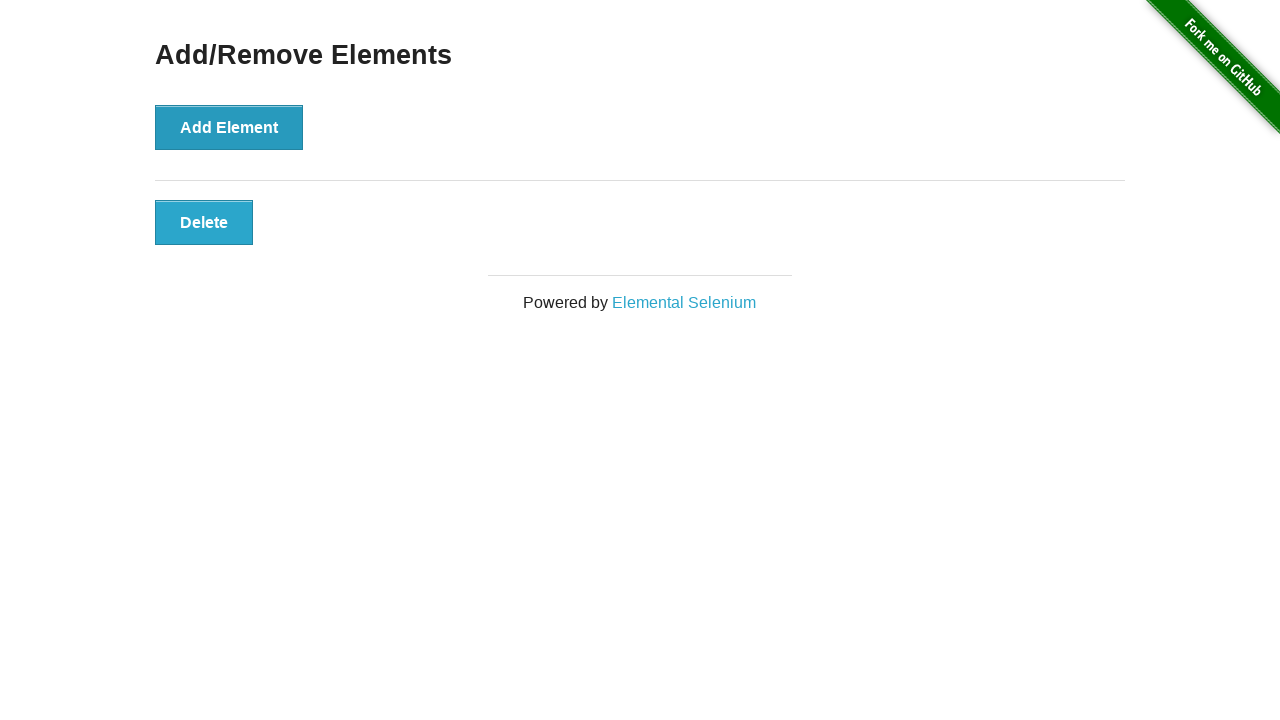

Navigated back to homepage
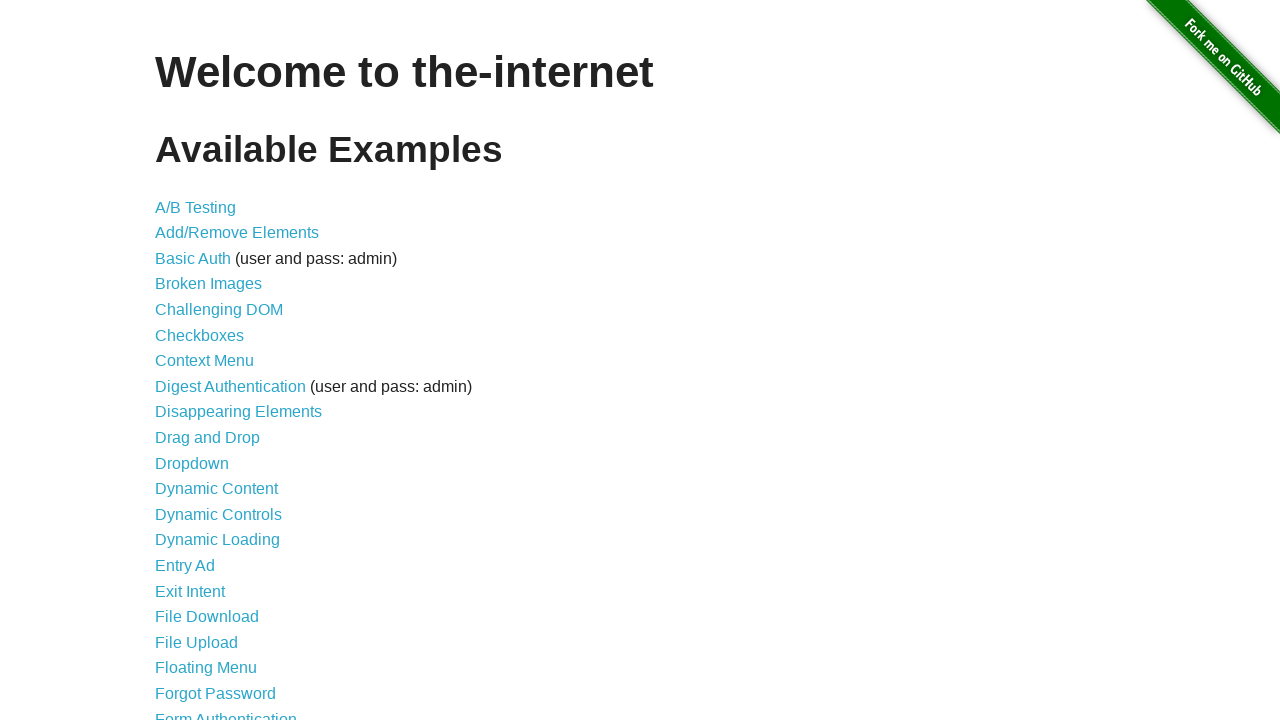

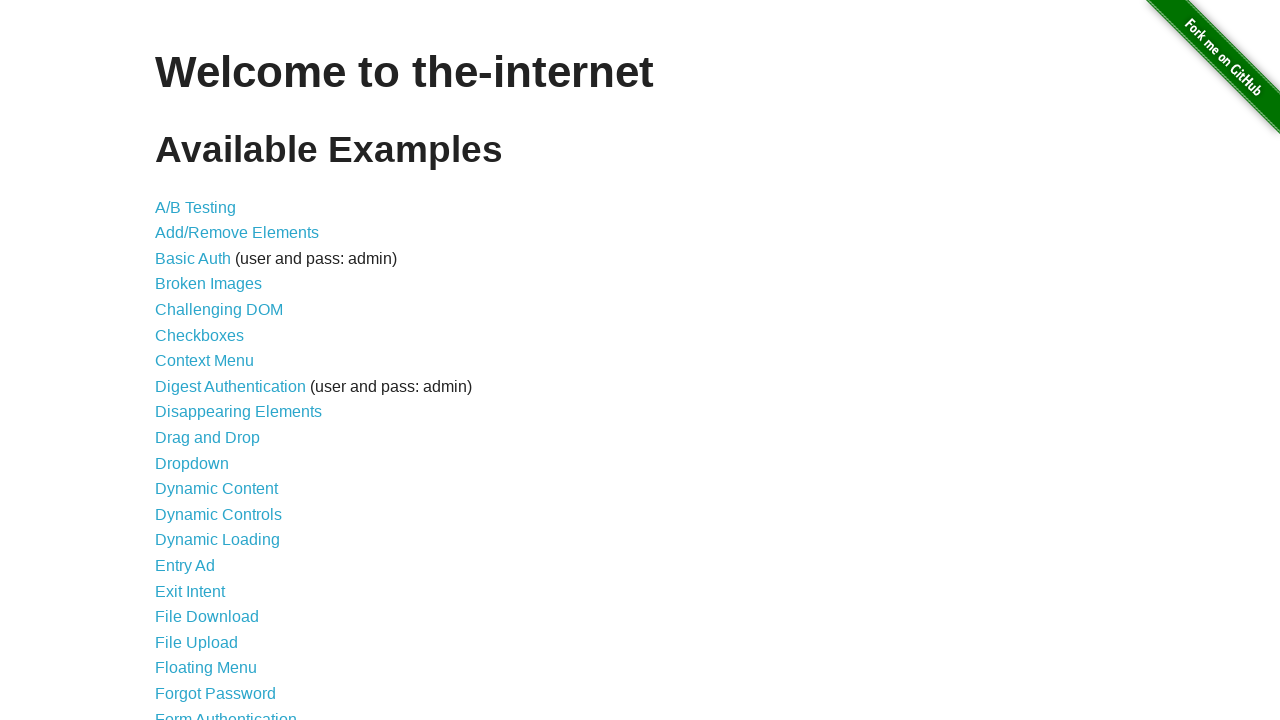